Navigates to the LocalCoding website and verifies the page loads successfully

Starting URL: https://coding.pasv.us/

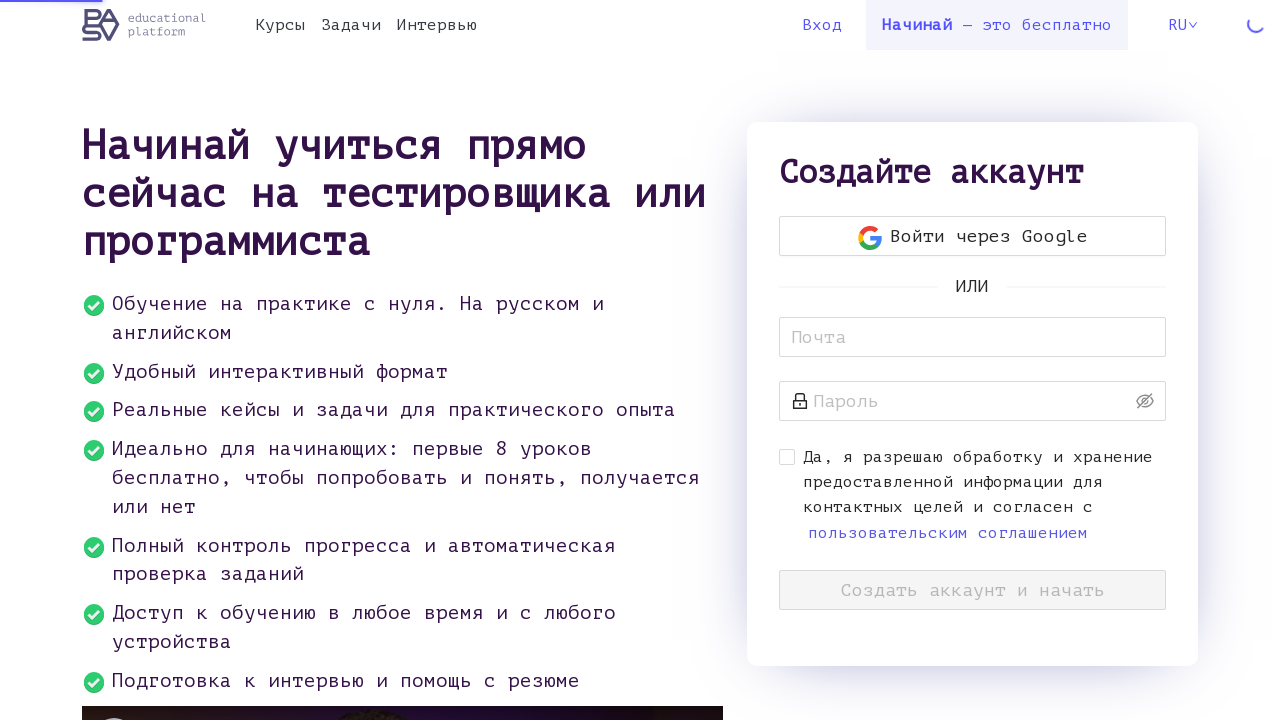

Waited for LocalCoding page to reach domcontentloaded state
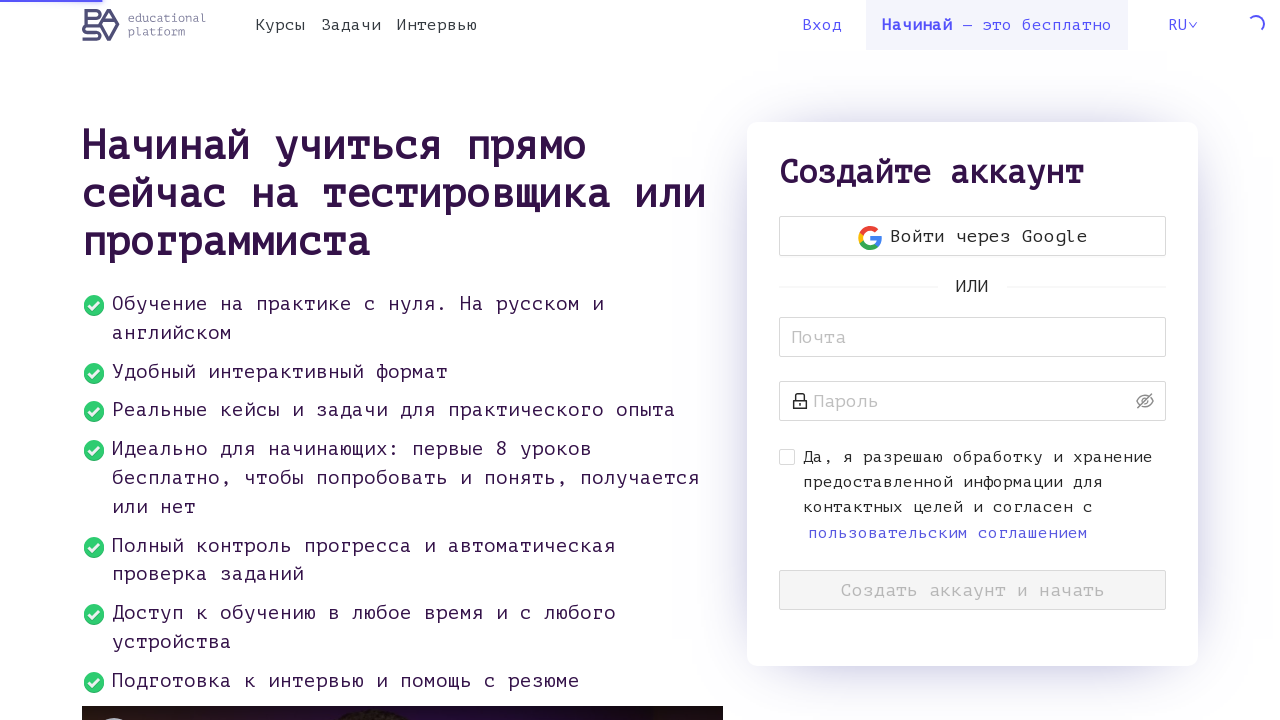

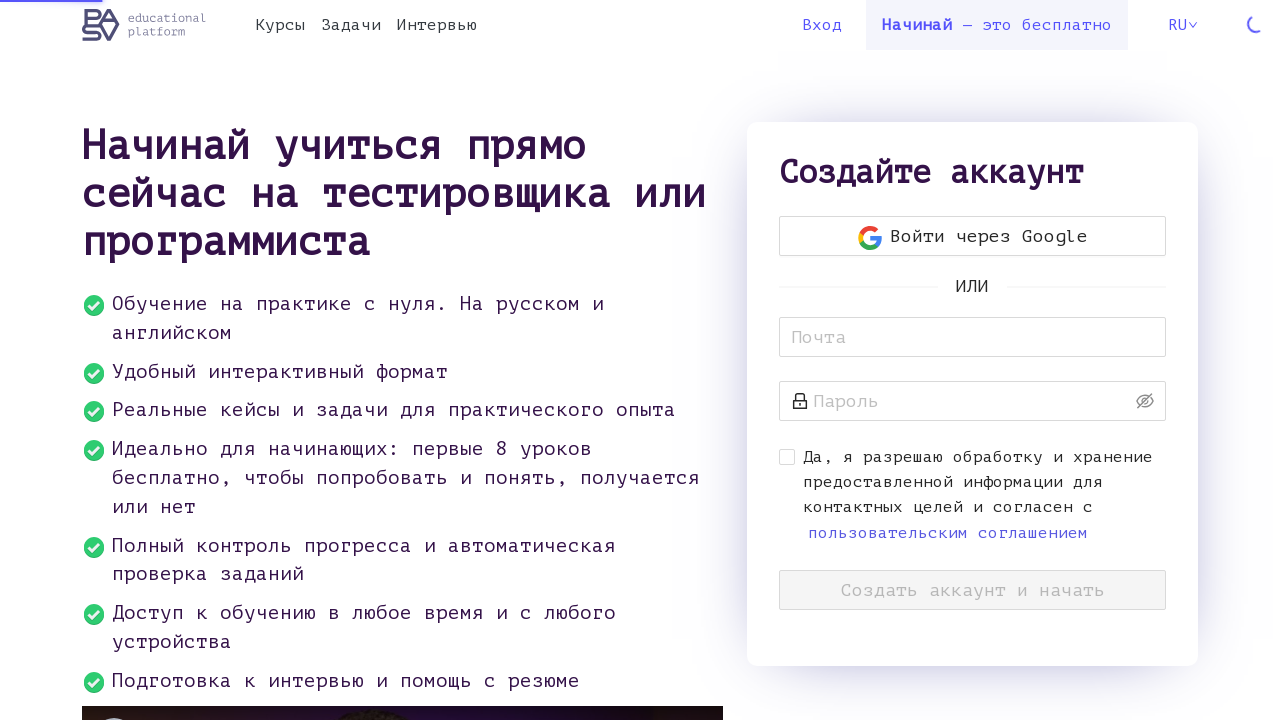